Tests checkbox handling by selecting and unselecting the first 3 checkboxes on the page

Starting URL: https://testautomationpractice.blogspot.com/

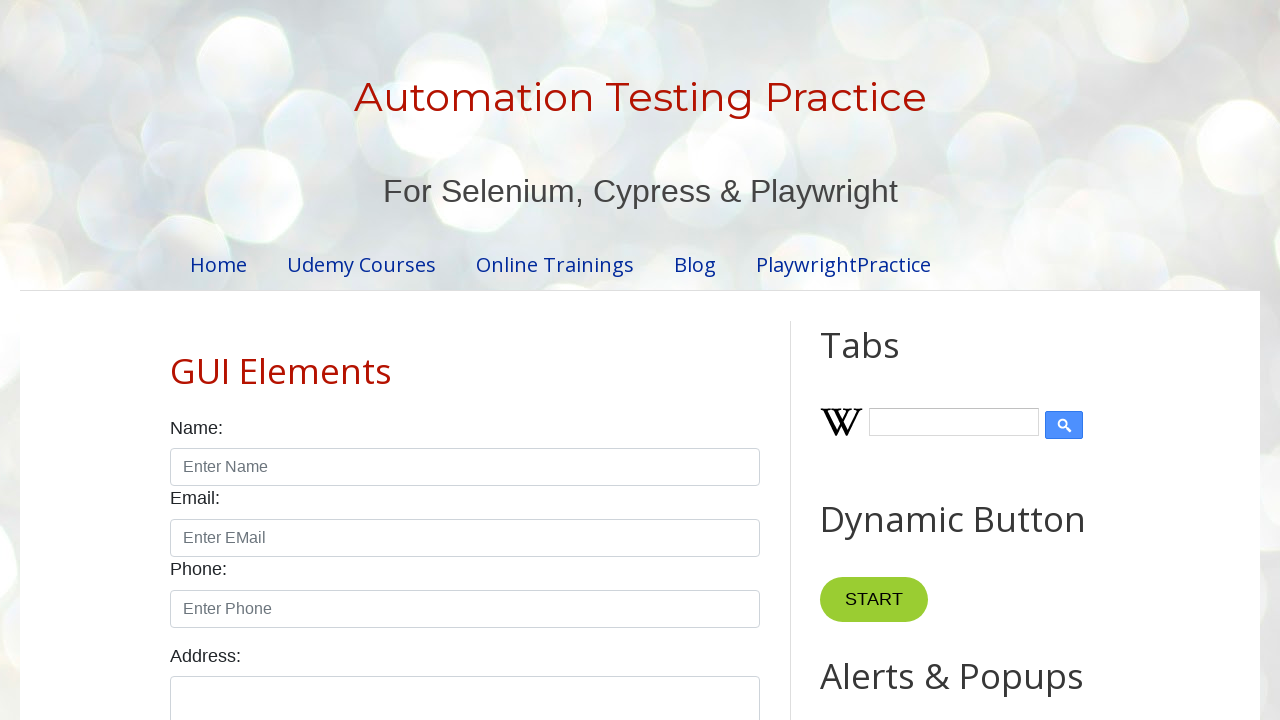

Located all checkboxes with class 'form-check-input' and type 'checkbox'
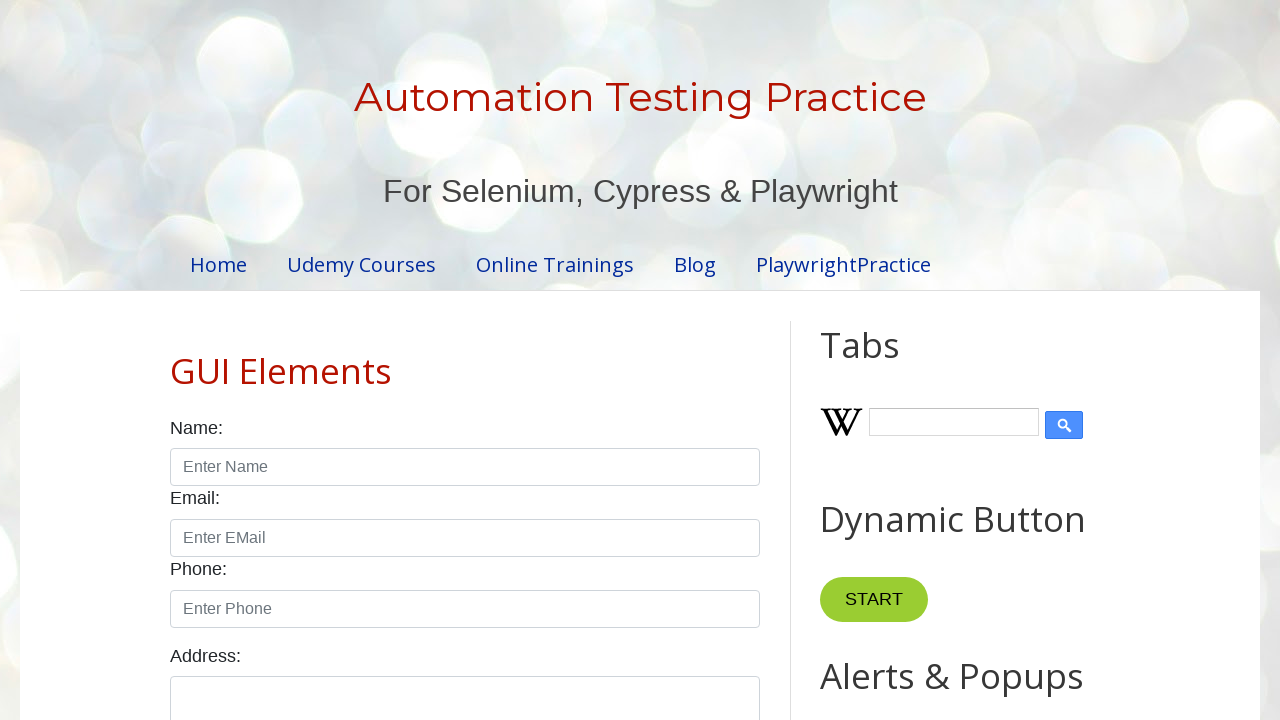

Clicked checkbox #1 to select it at (176, 360) on xpath=//*[@class='form-check-input'][@type='checkbox'] >> nth=0
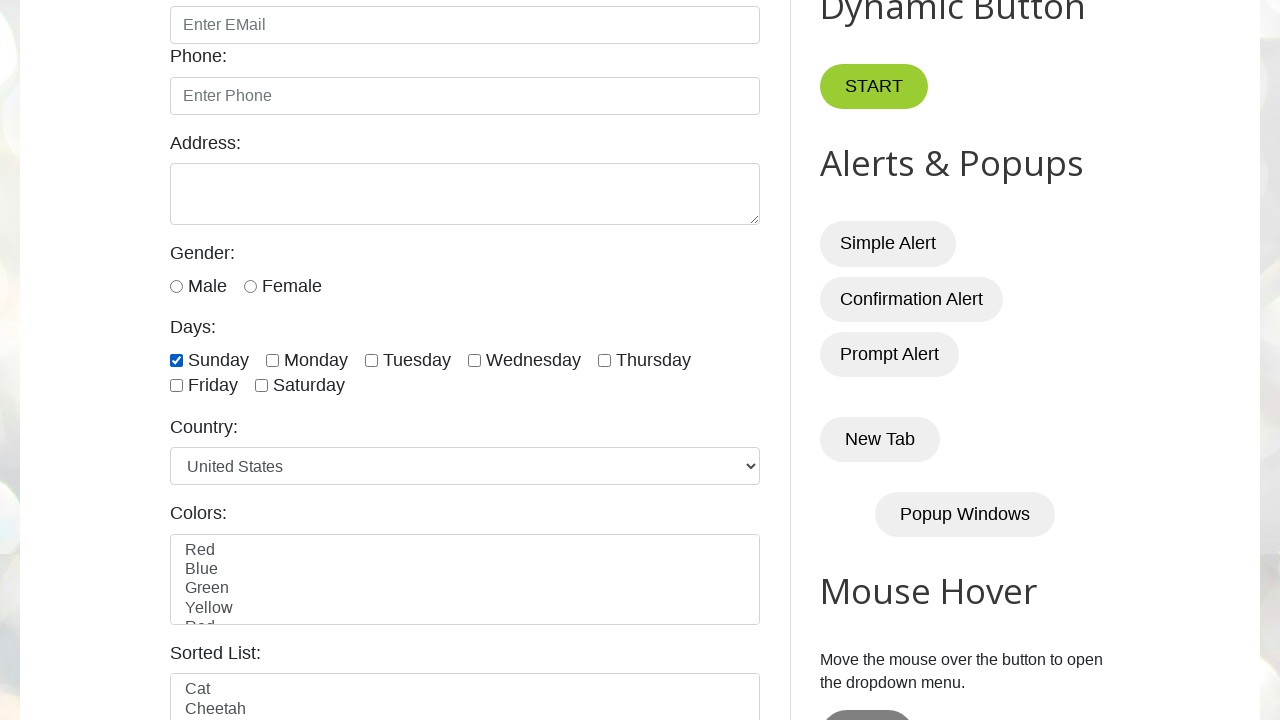

Clicked checkbox #2 to select it at (272, 360) on xpath=//*[@class='form-check-input'][@type='checkbox'] >> nth=1
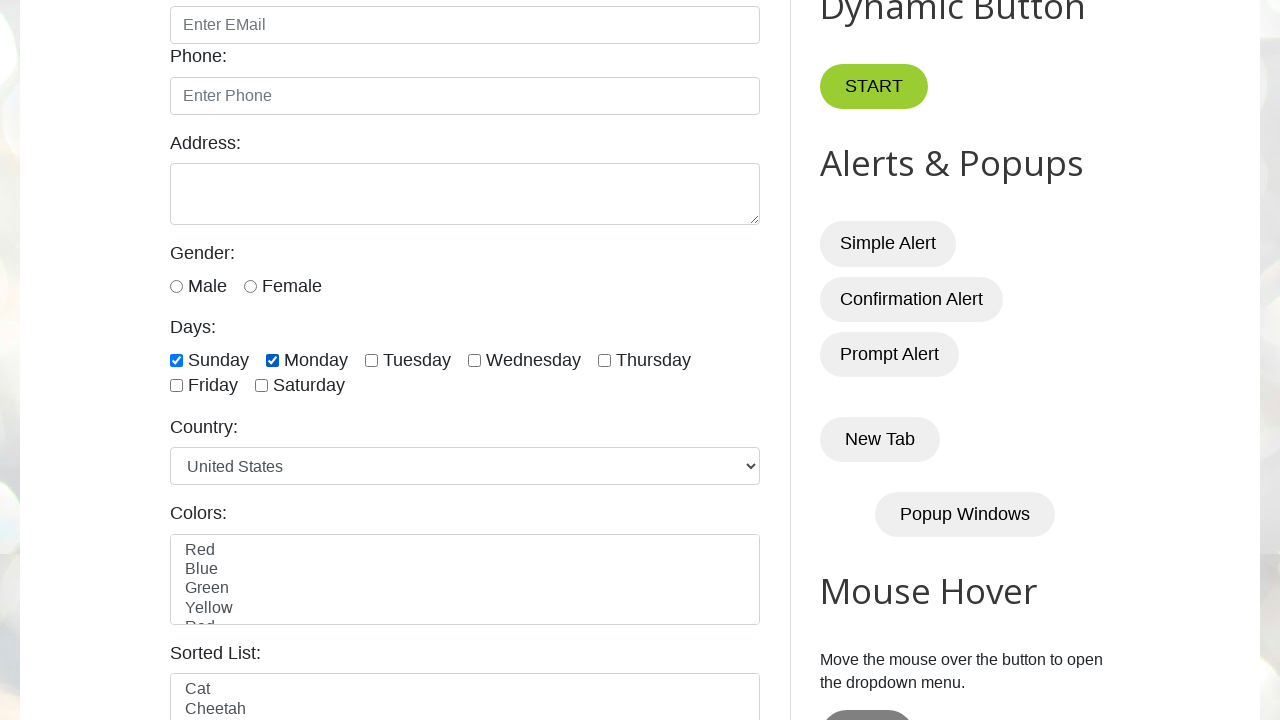

Clicked checkbox #3 to select it at (372, 360) on xpath=//*[@class='form-check-input'][@type='checkbox'] >> nth=2
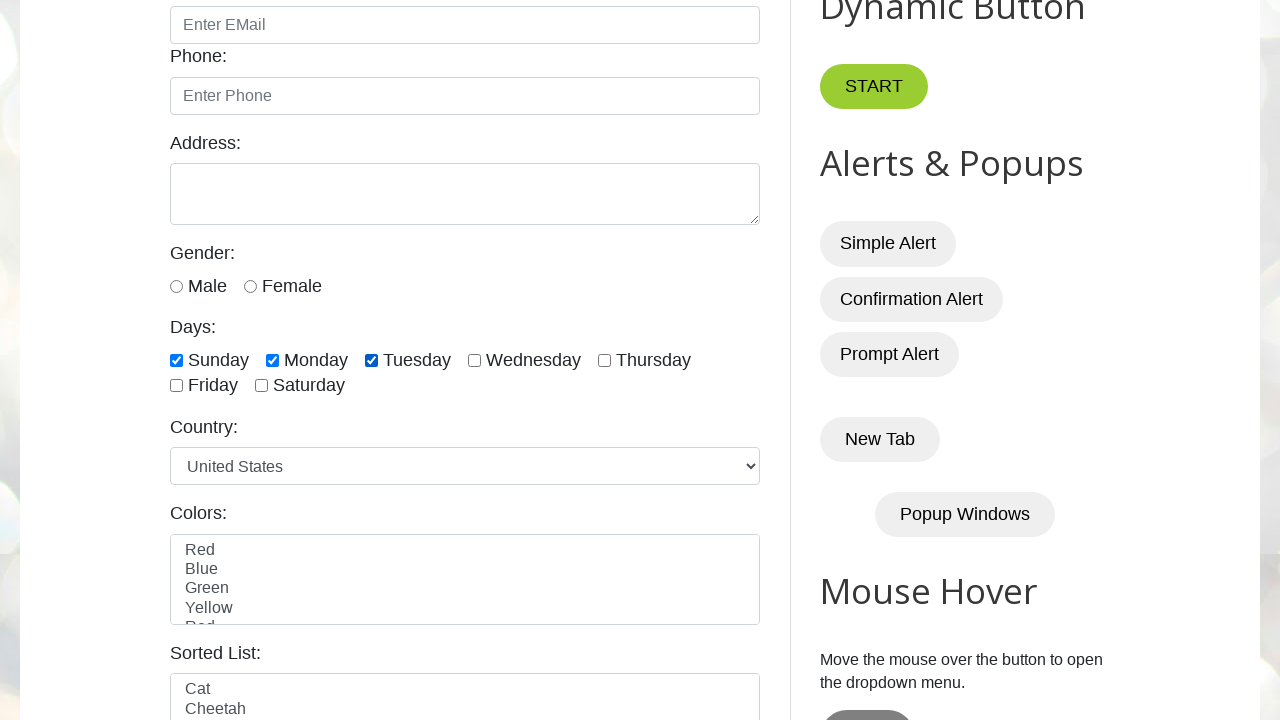

Waited for 3 seconds
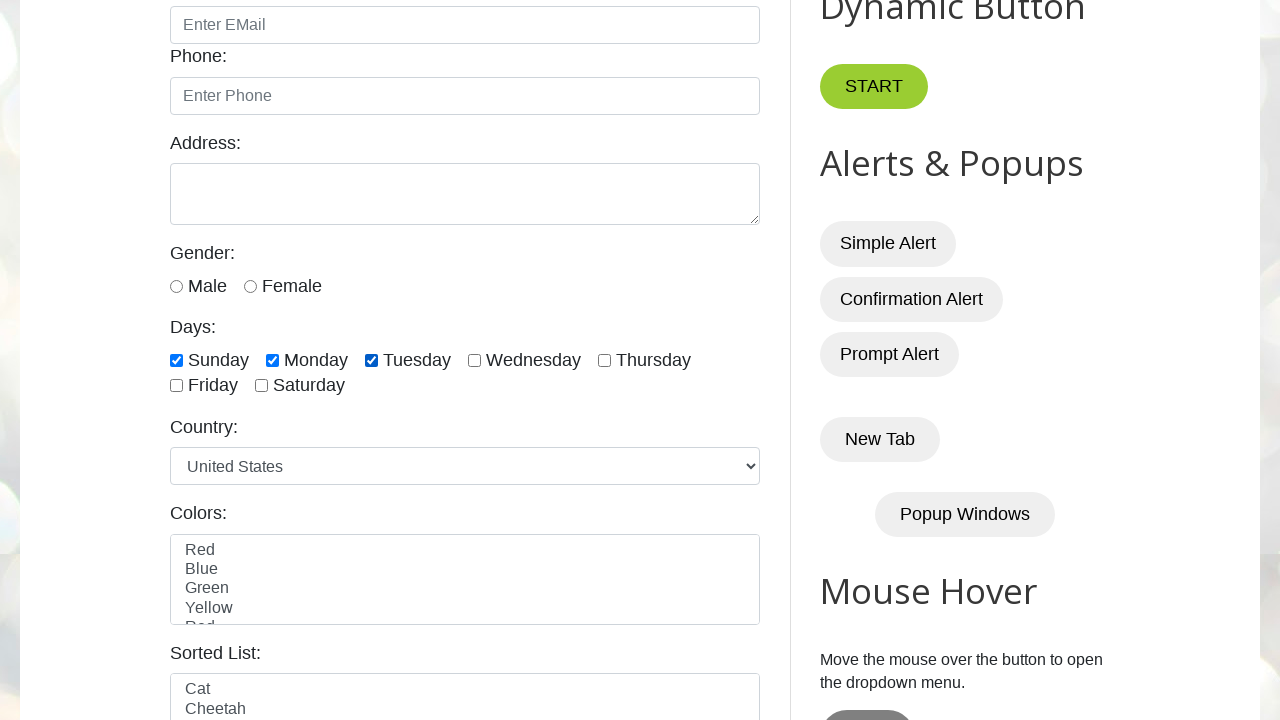

Clicked checkbox #1 to unselect it at (176, 360) on xpath=//*[@class='form-check-input'][@type='checkbox'] >> nth=0
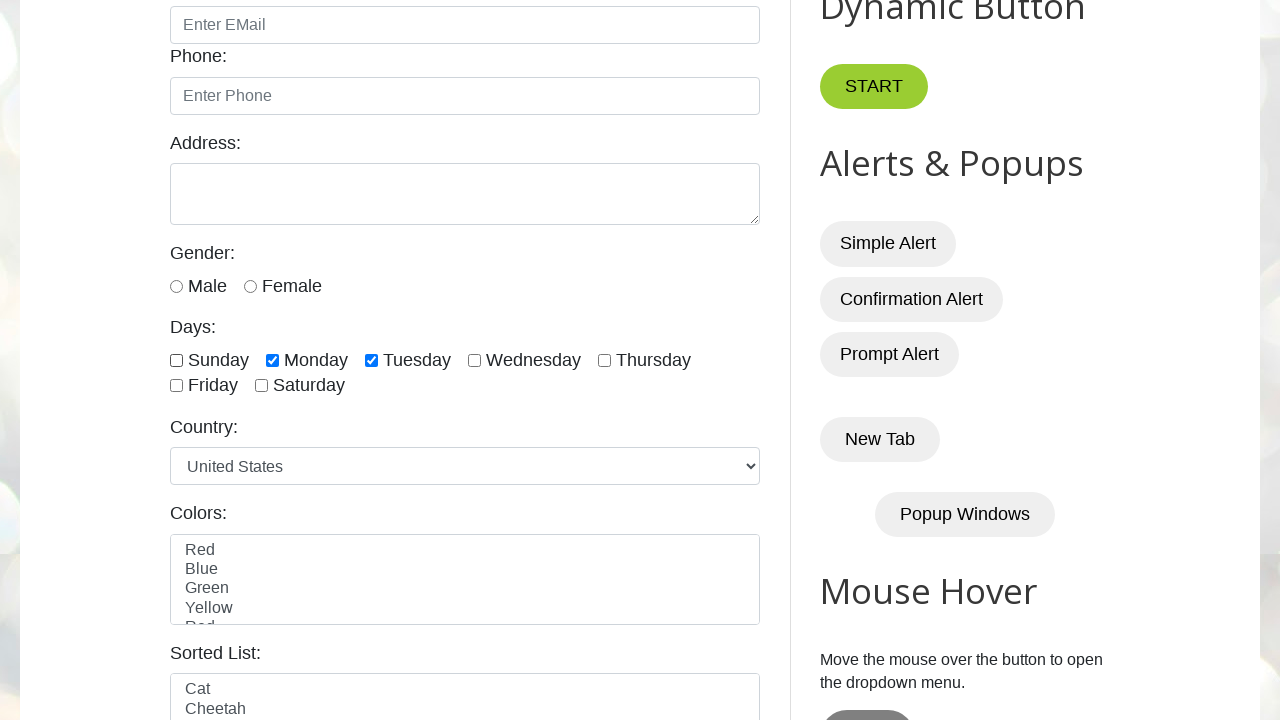

Clicked checkbox #2 to unselect it at (272, 360) on xpath=//*[@class='form-check-input'][@type='checkbox'] >> nth=1
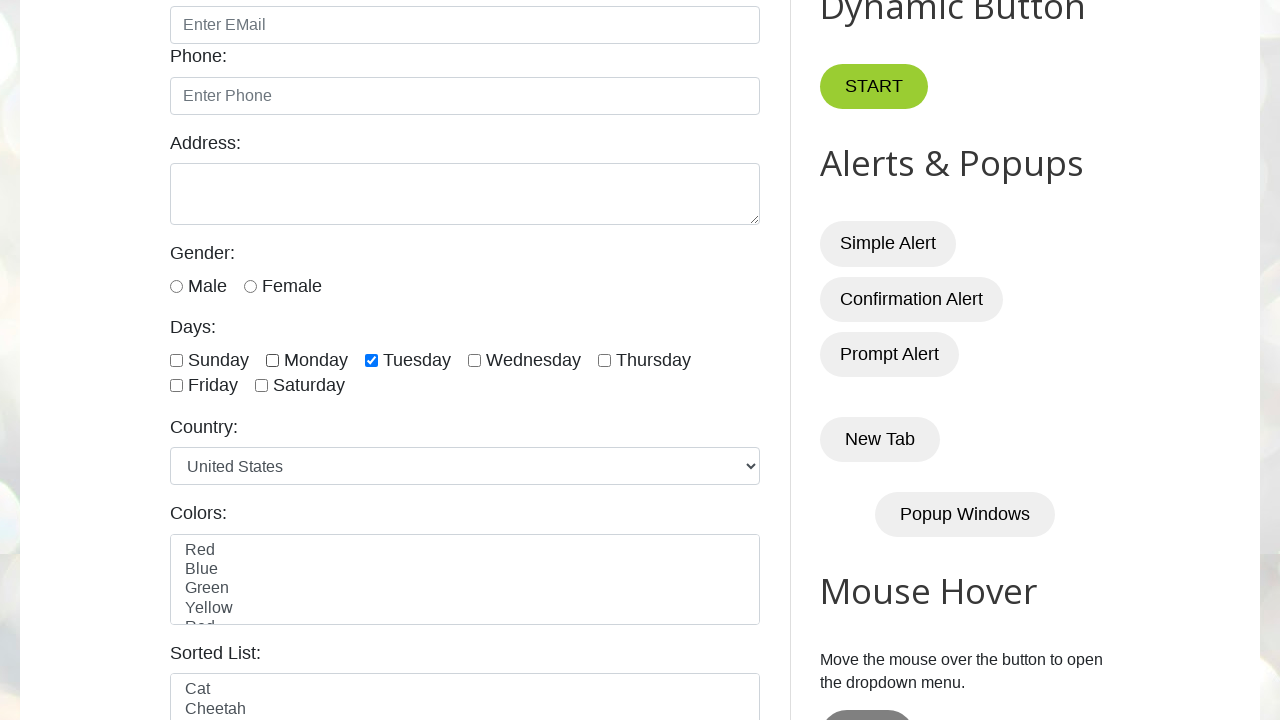

Clicked checkbox #3 to unselect it at (372, 360) on xpath=//*[@class='form-check-input'][@type='checkbox'] >> nth=2
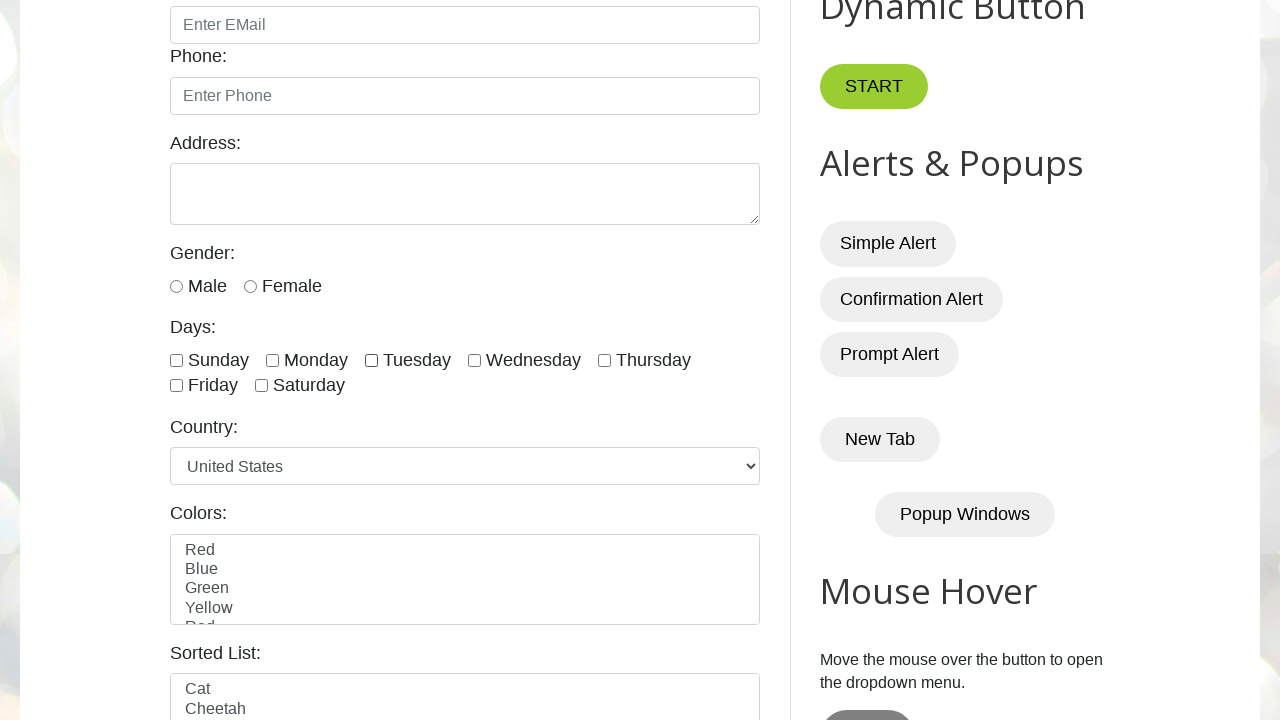

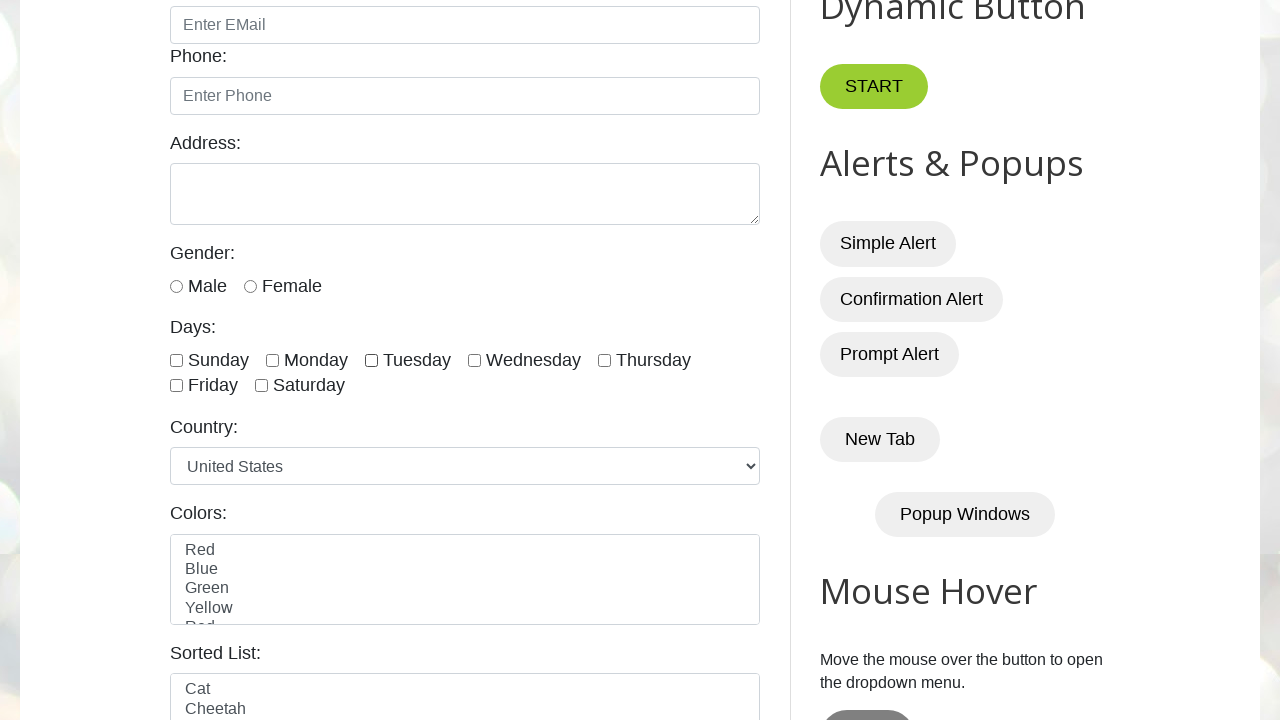